Tests A/B test opt-out by navigating to the split test page, verifying participation in an A/B test variant, then adding an opt-out cookie, refreshing, and verifying the opt-out state.

Starting URL: http://the-internet.herokuapp.com/abtest

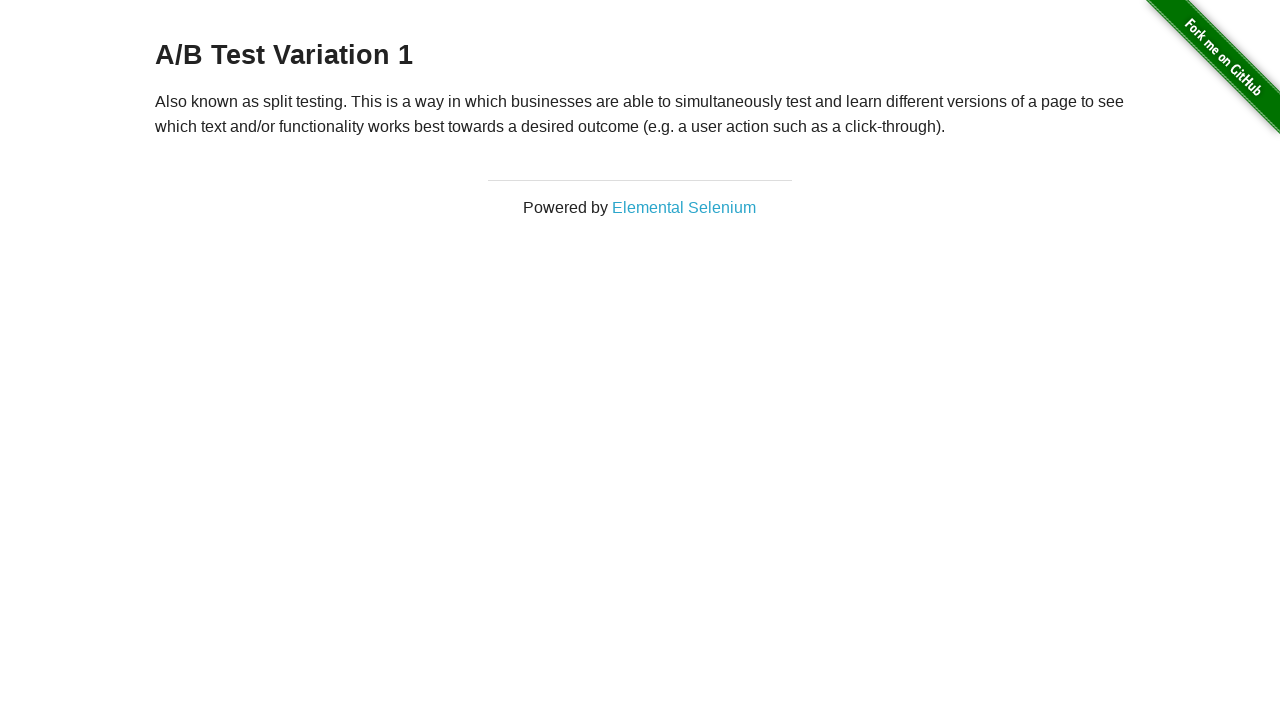

Retrieved heading text to verify A/B test participation
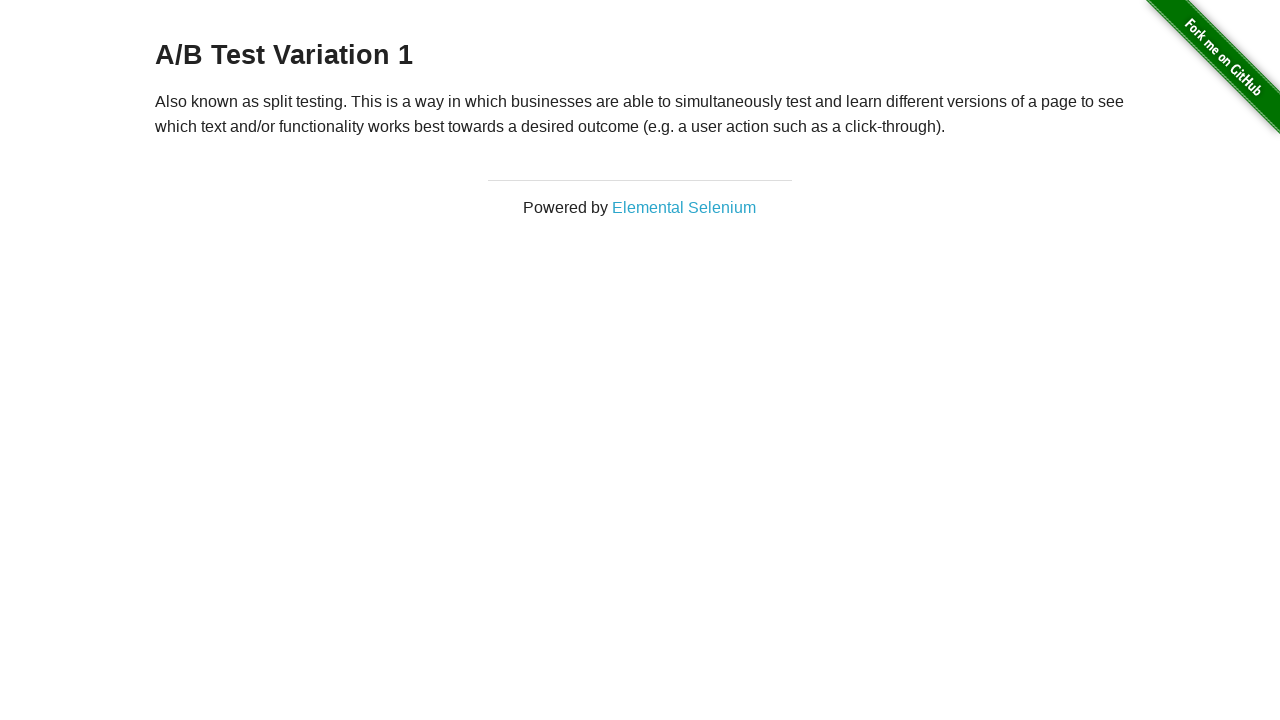

Verified A/B test variant participation: 'A/B Test Variation 1'
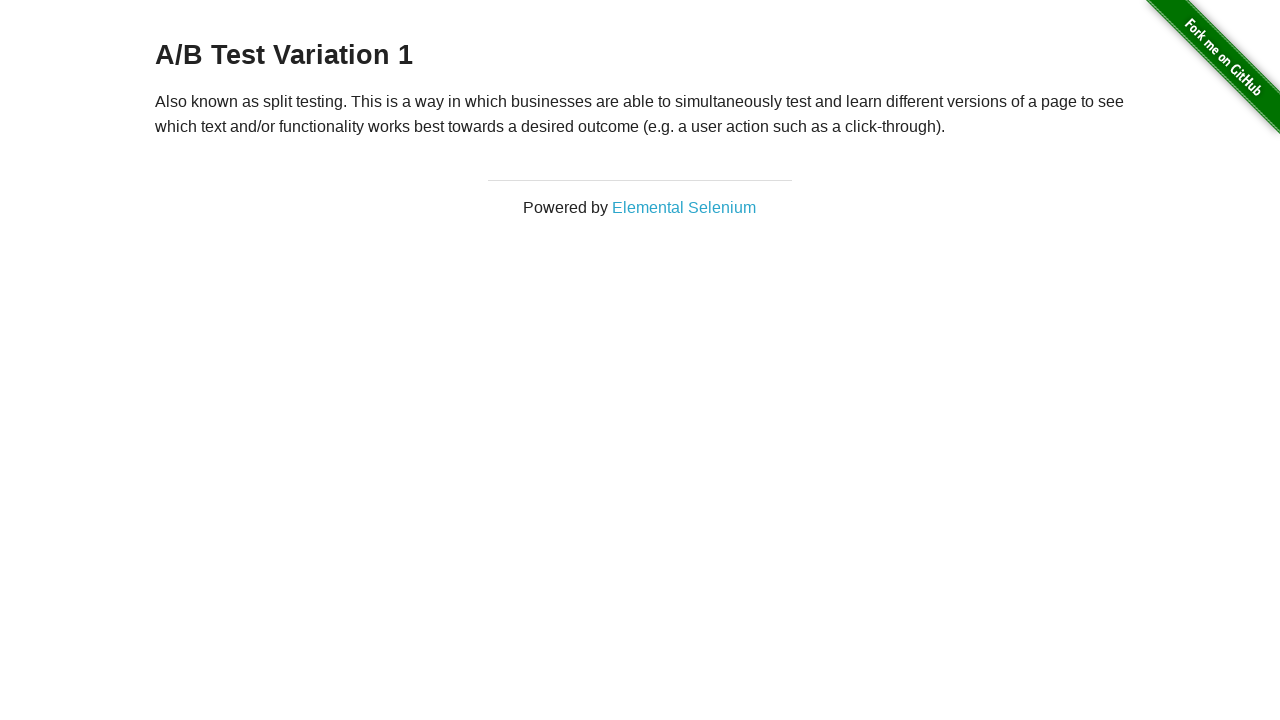

Added optimizelyOptOut cookie to context
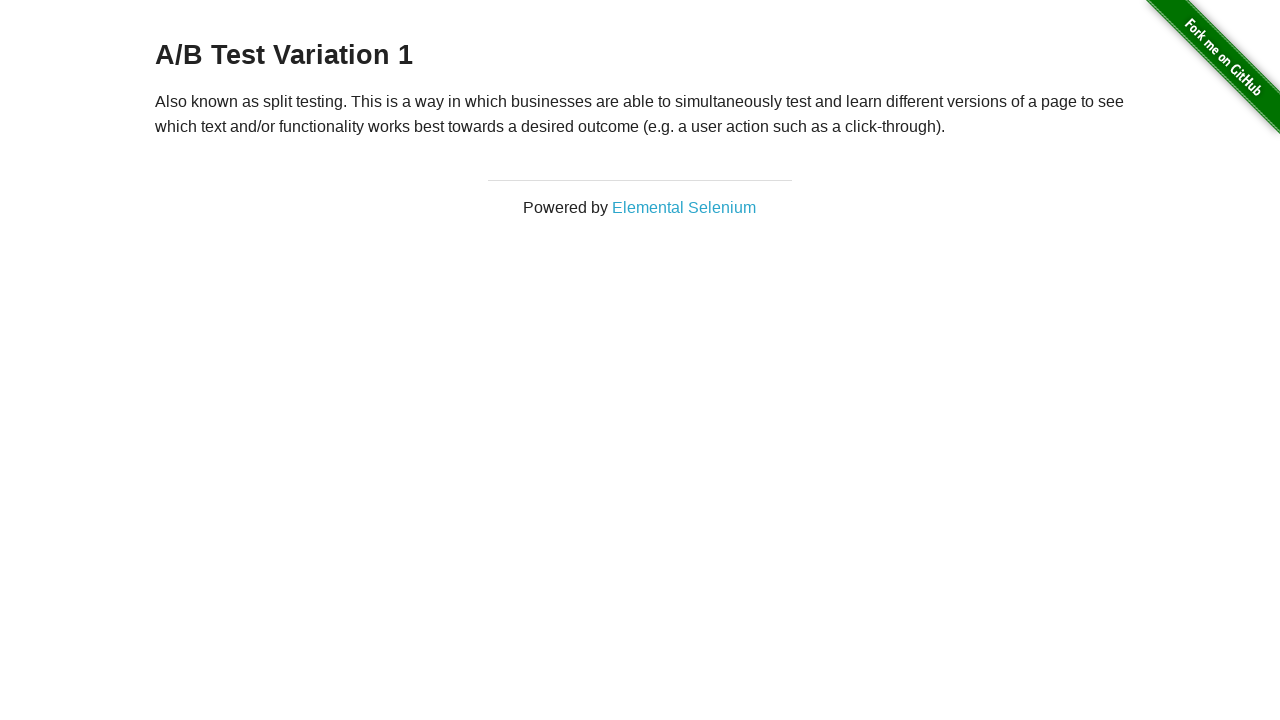

Refreshed page after adding opt-out cookie
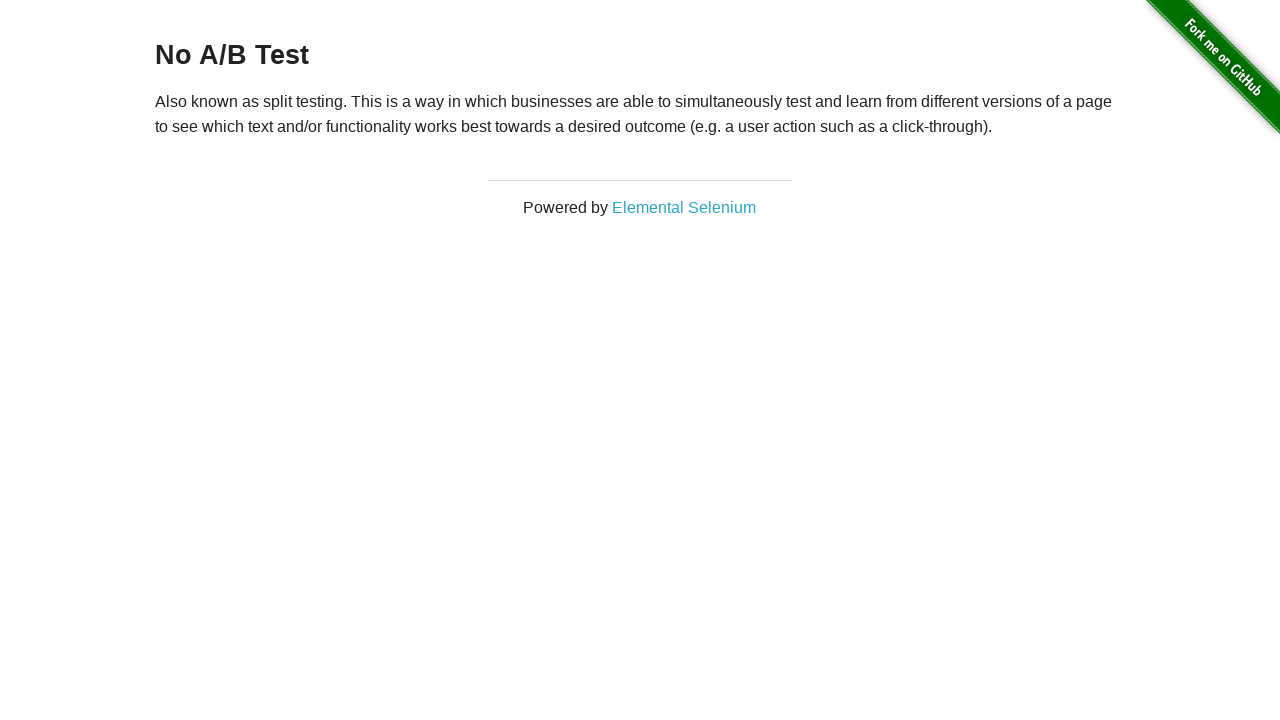

Retrieved heading text to verify opt-out state
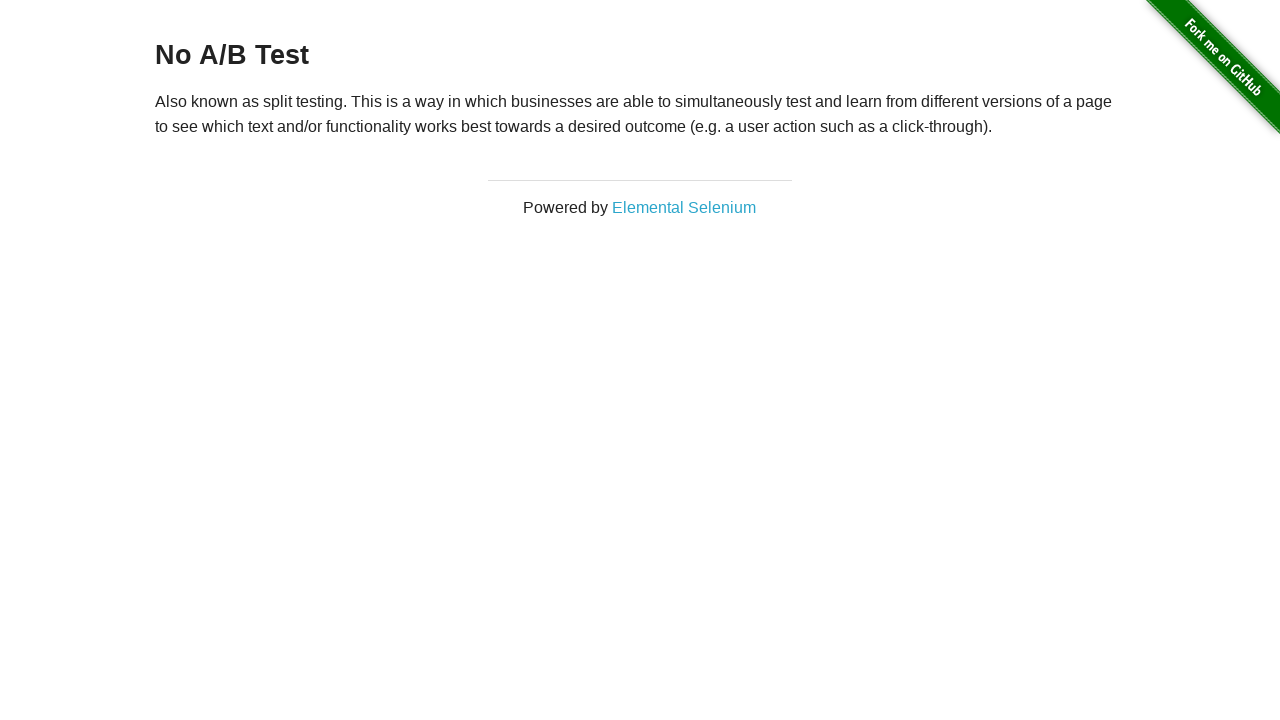

Verified successful opt-out from A/B test
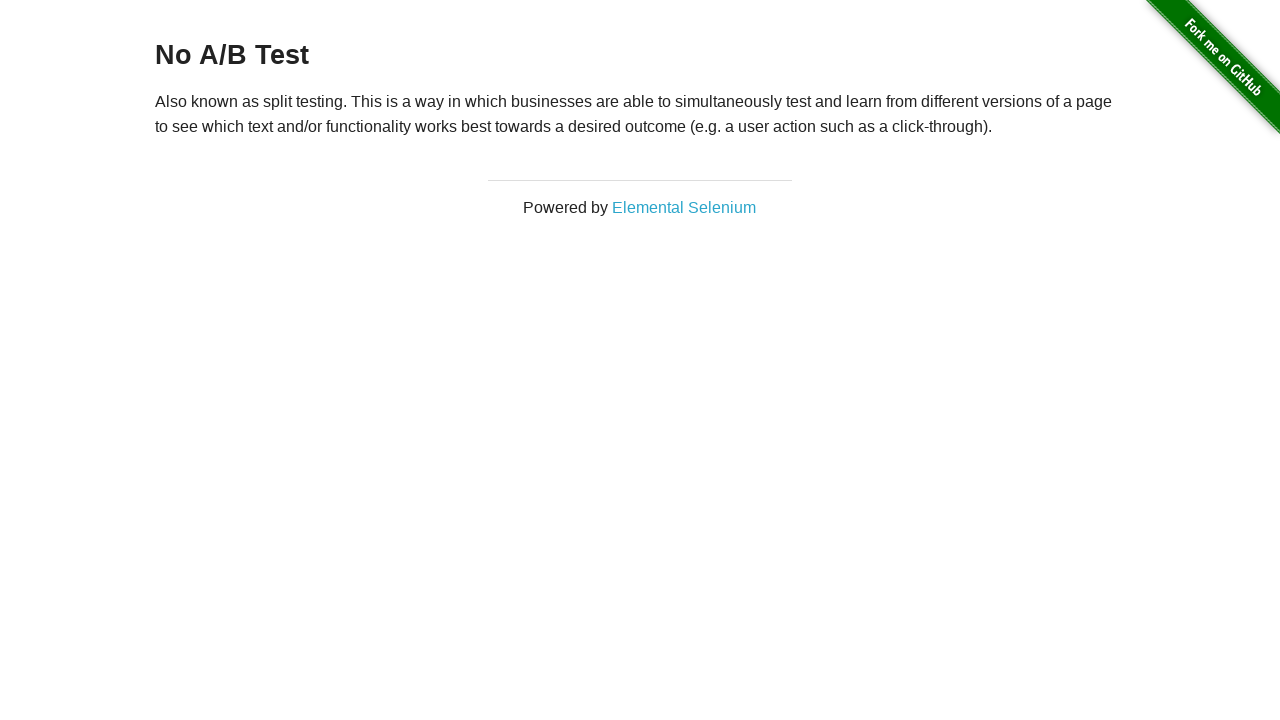

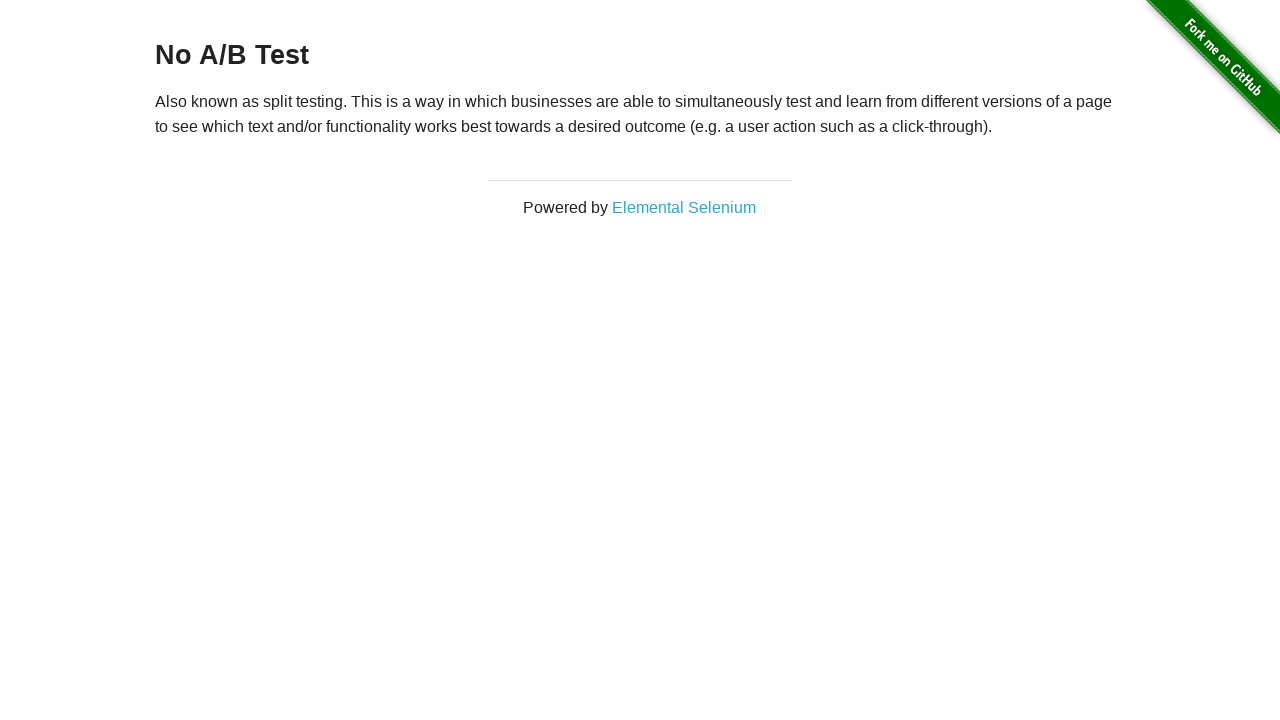